Tests window handling by clicking a link that opens a new window, then switching to the new window and verifying the title changes from "Windows" to "New Window"

Starting URL: https://practice.cydeo.com/windows

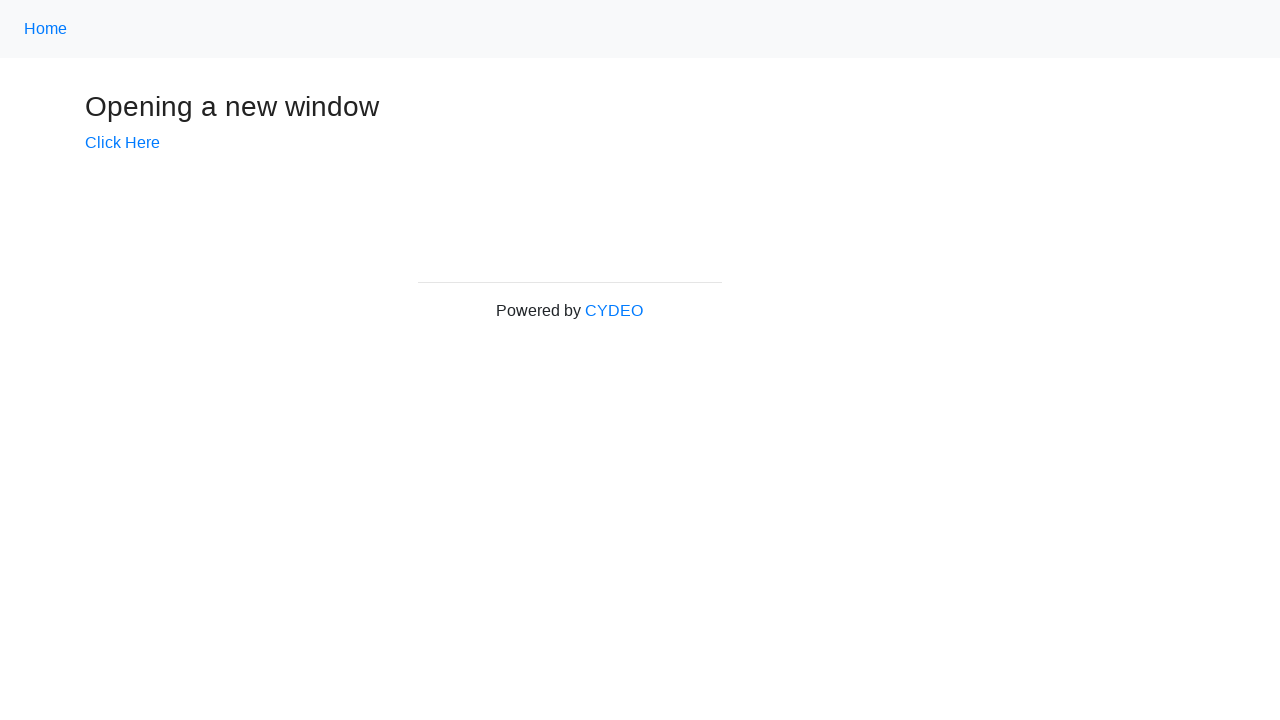

Verified initial page title is 'Windows'
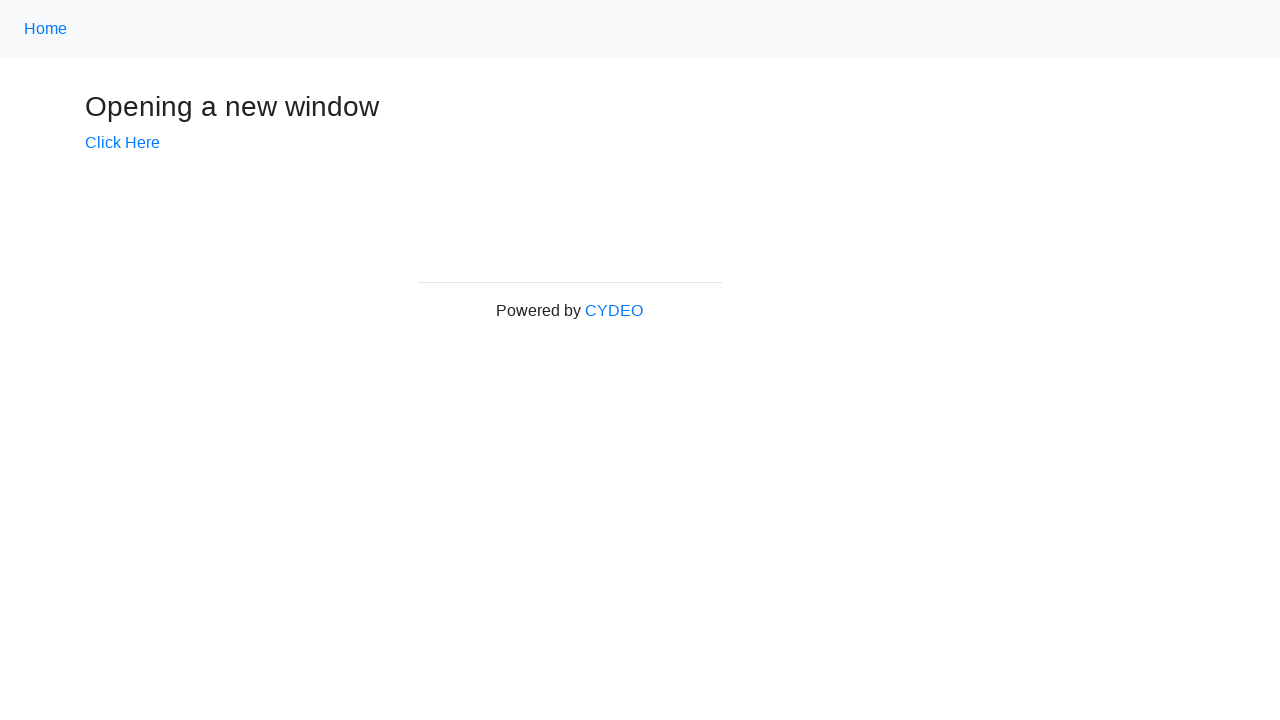

Clicked 'Click Here' link to open new window at (122, 143) on text=Click Here
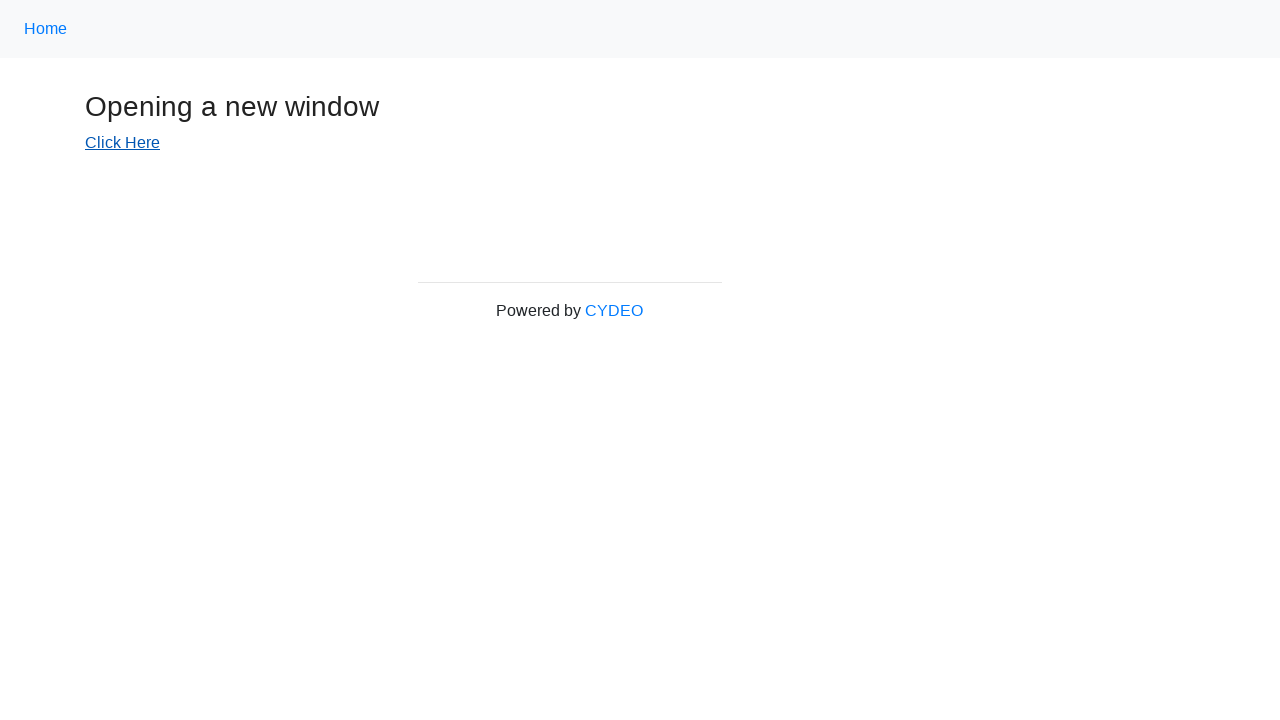

Captured reference to new window page object
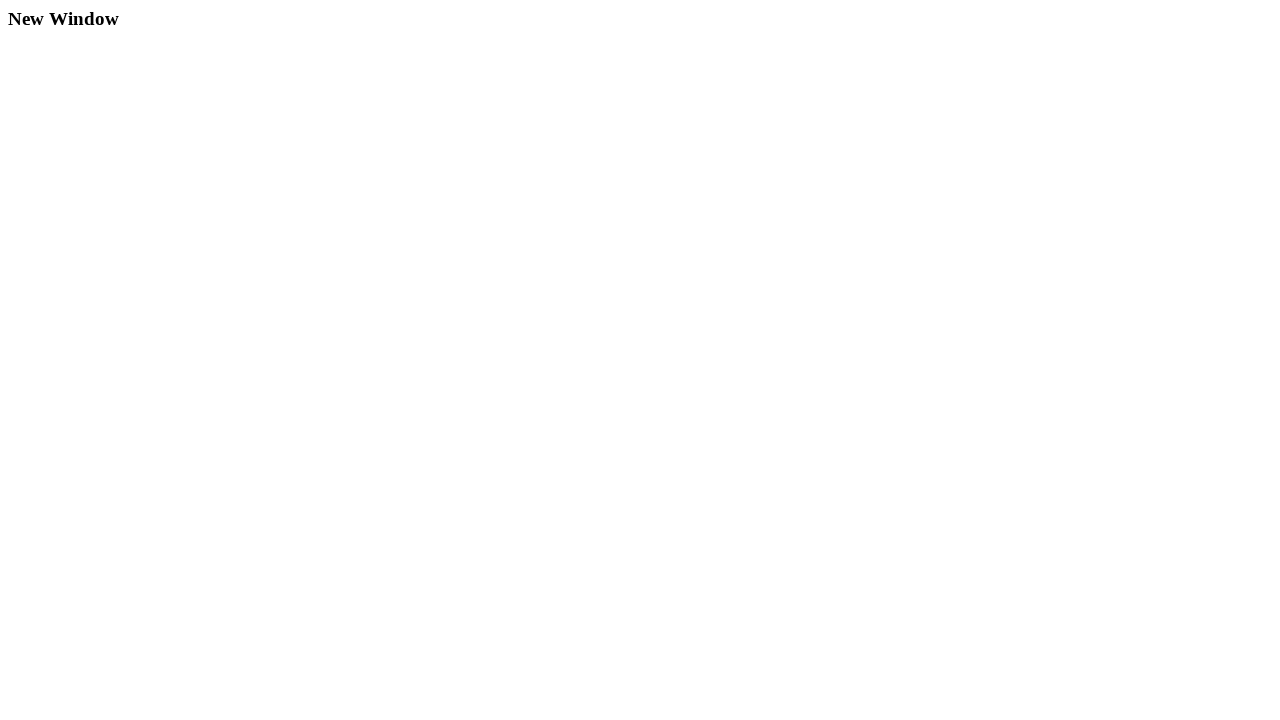

New window page finished loading
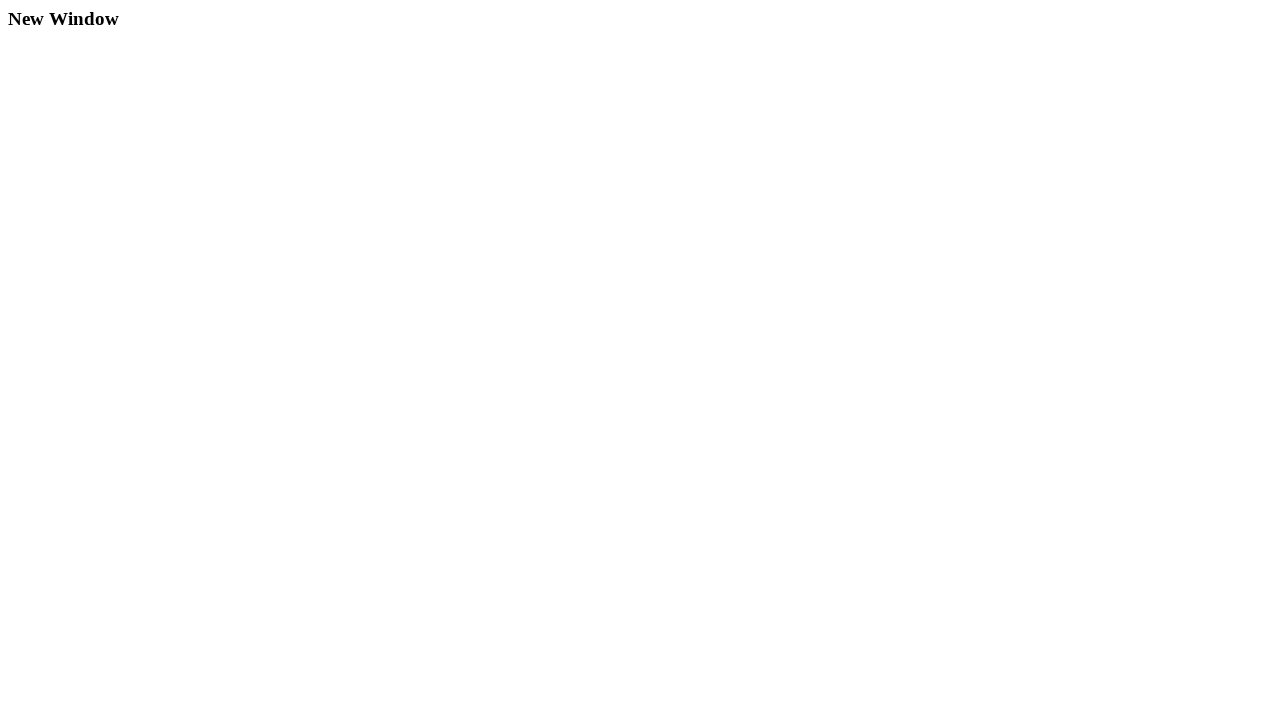

Verified new window title is 'New Window'
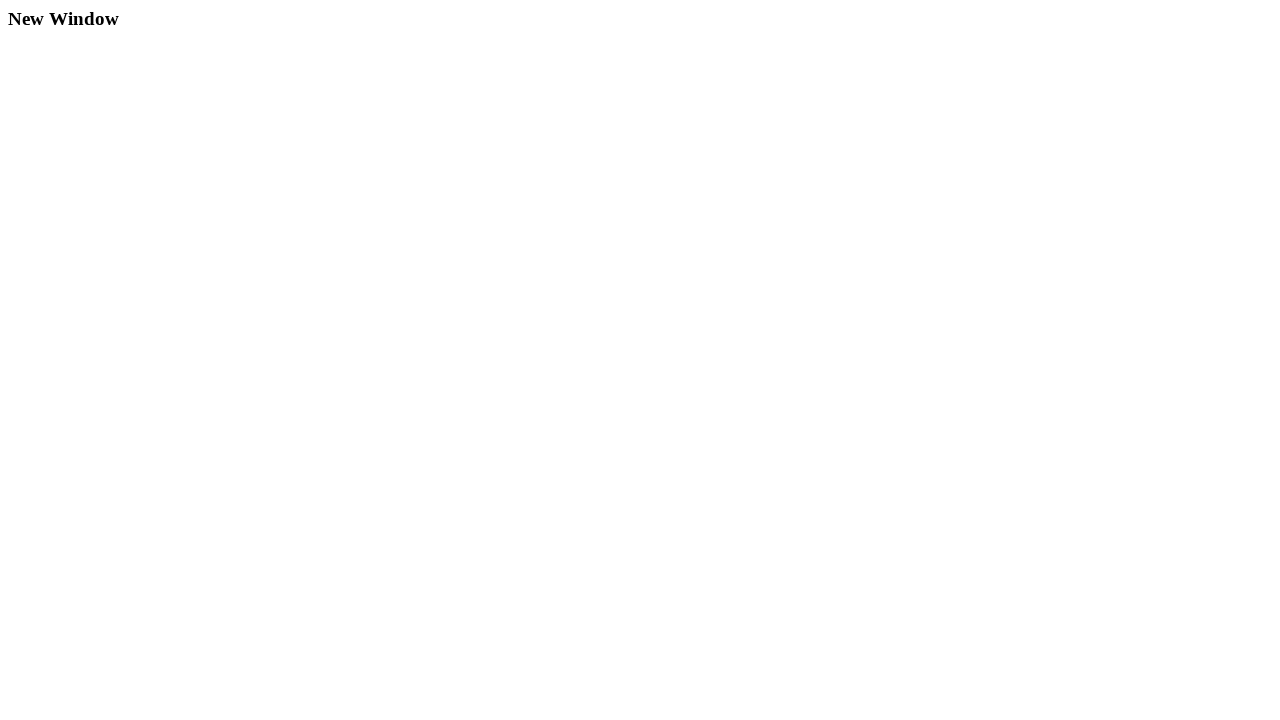

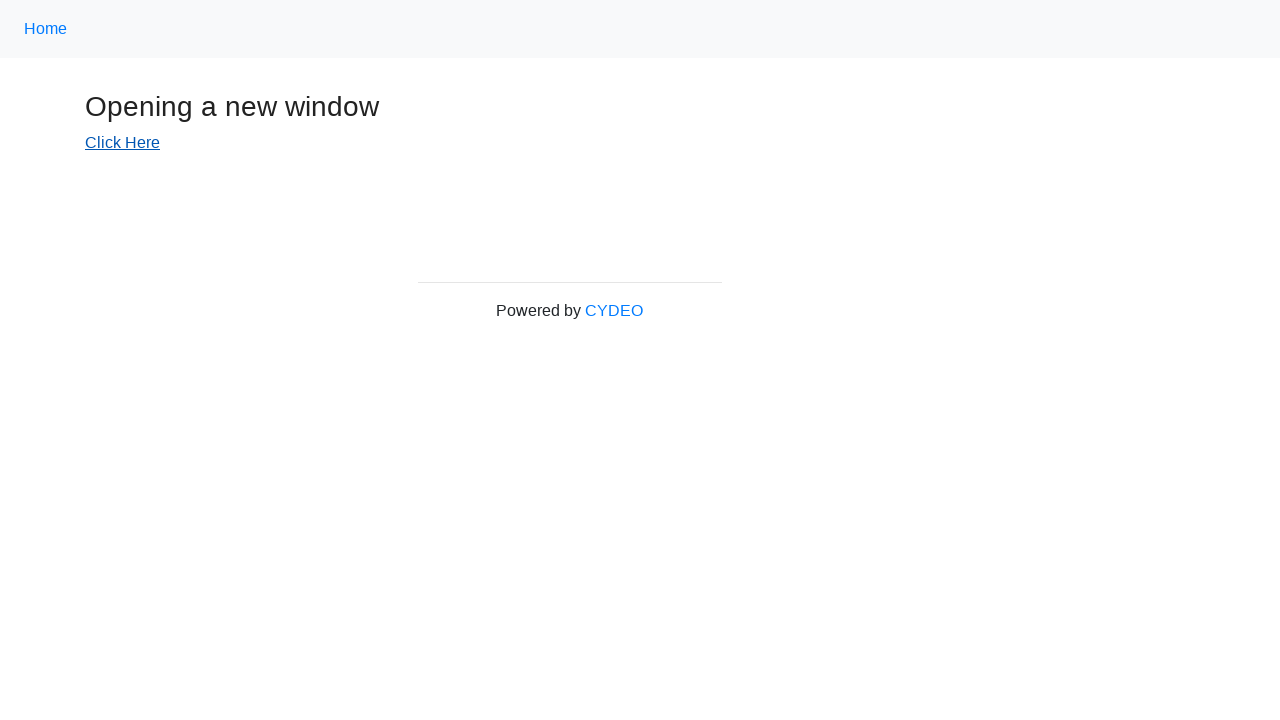